Tests drag and drop functionality on jQuery UI demo page by dragging an element and dropping it onto a target

Starting URL: https://jqueryui.com/droppable/

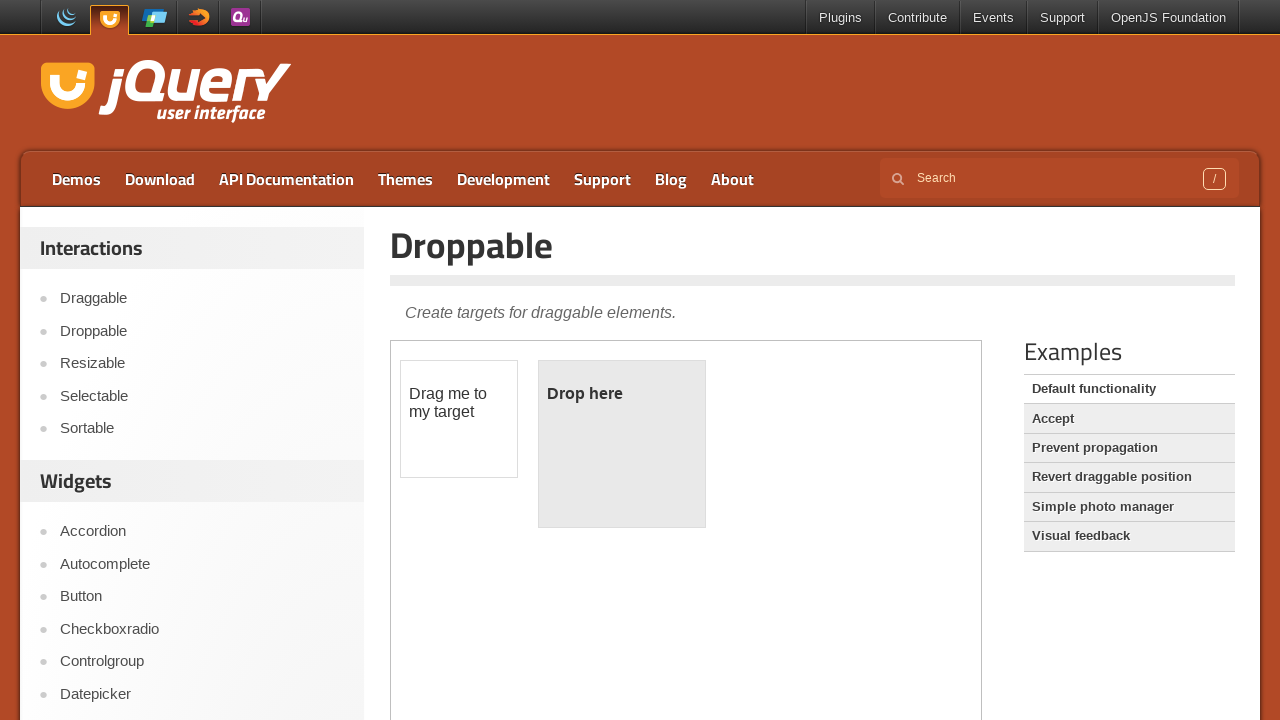

Located the iframe containing the drag and drop demo
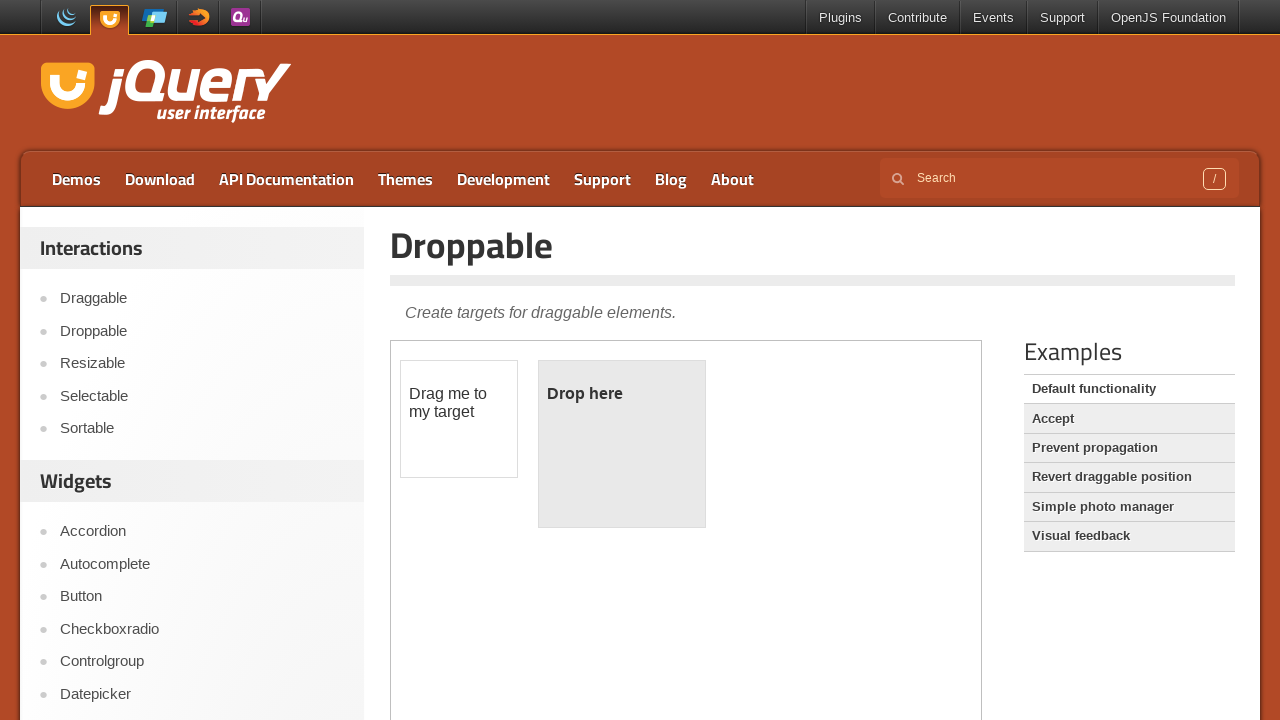

Located the draggable element with id 'draggable'
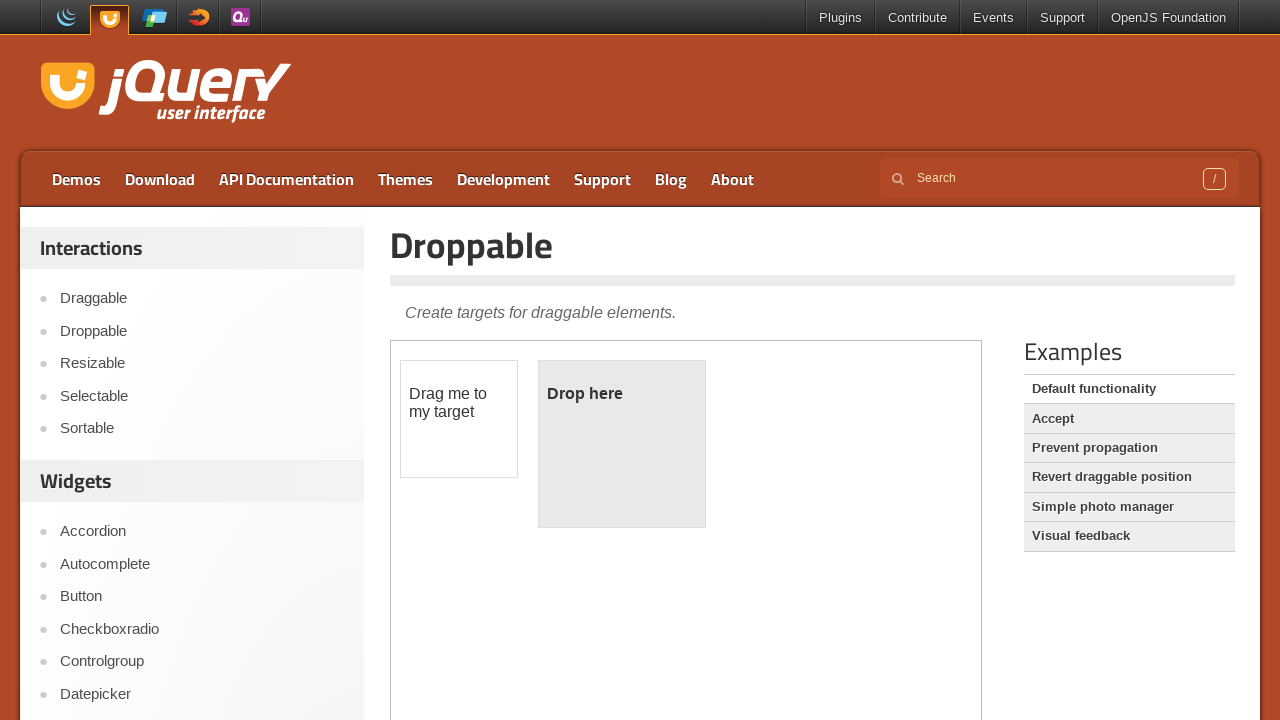

Located the droppable target element with id 'droppable'
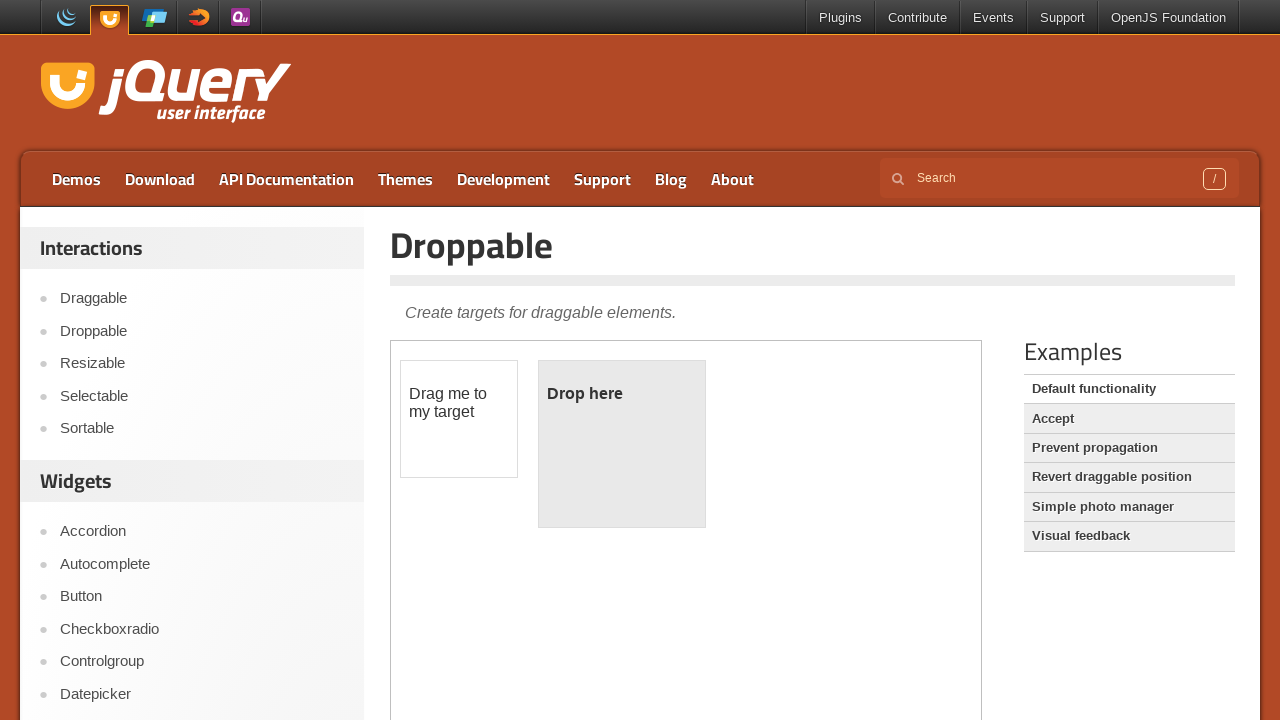

Dragged the draggable element onto the droppable target at (622, 444)
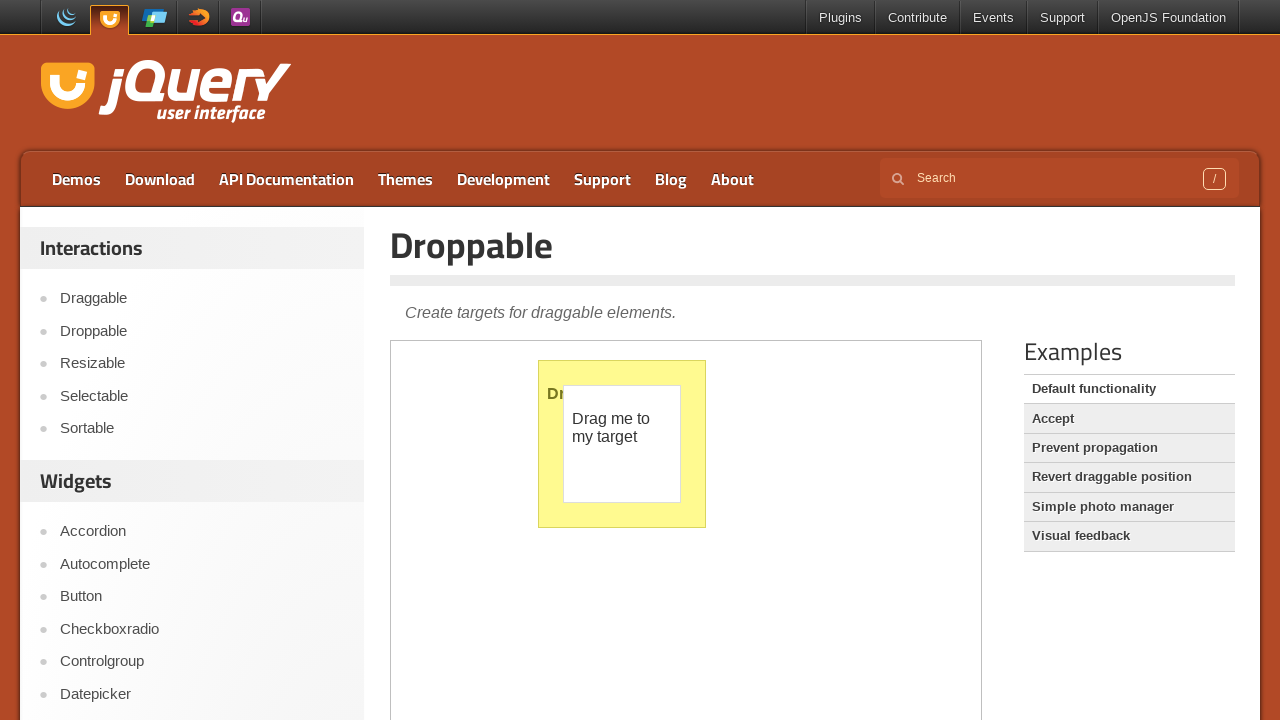

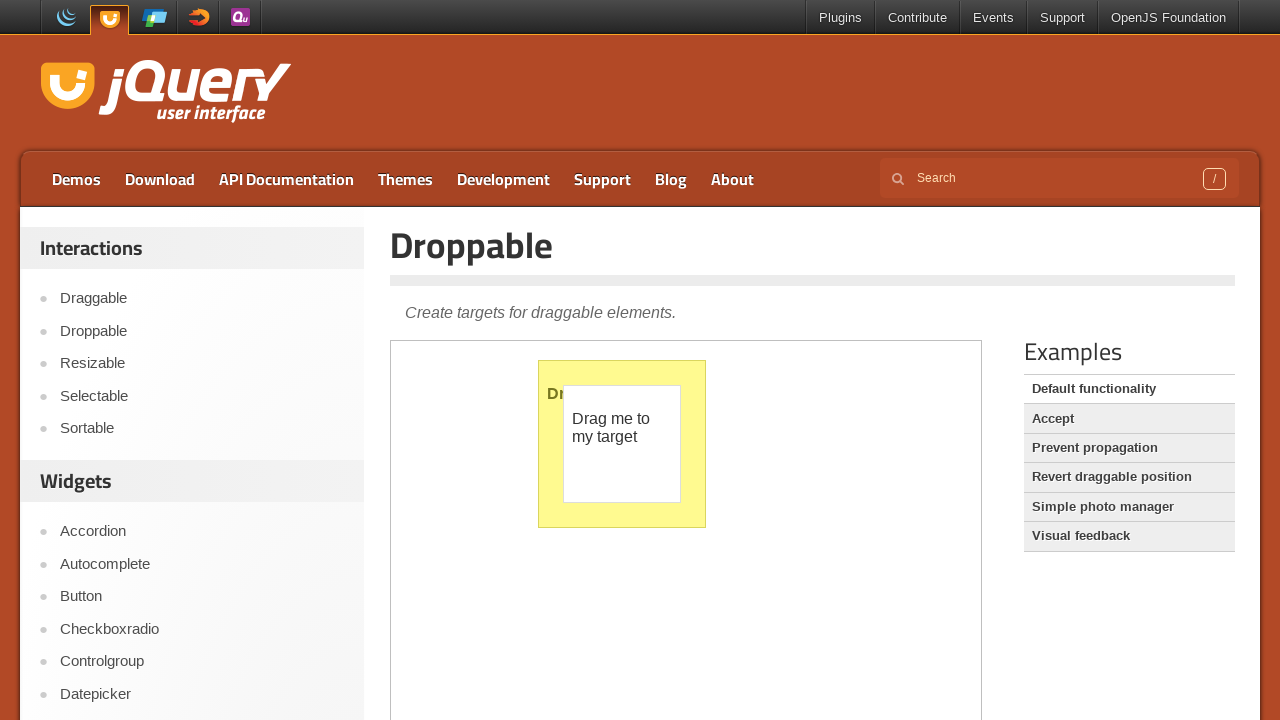